Navigates to the testing world website and maximizes the window

Starting URL: http://www.thetestingworld.com/testings

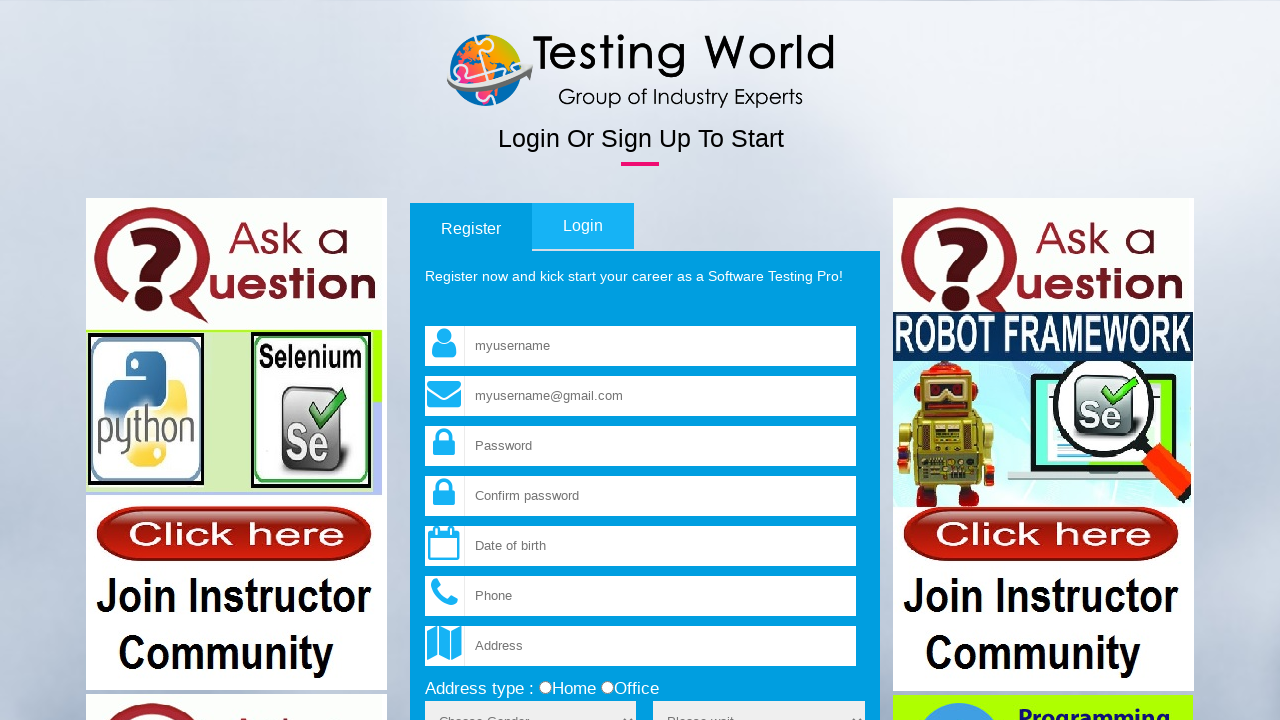

Navigated to the testing world website
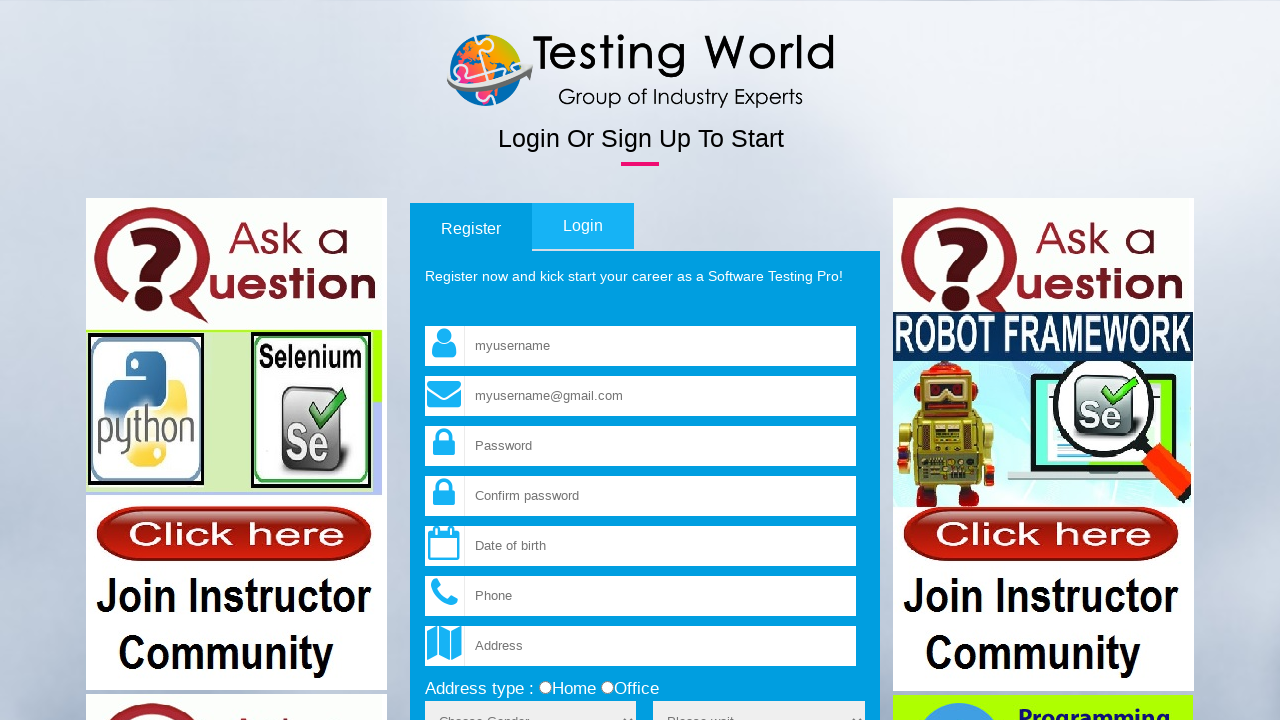

Maximized the browser window
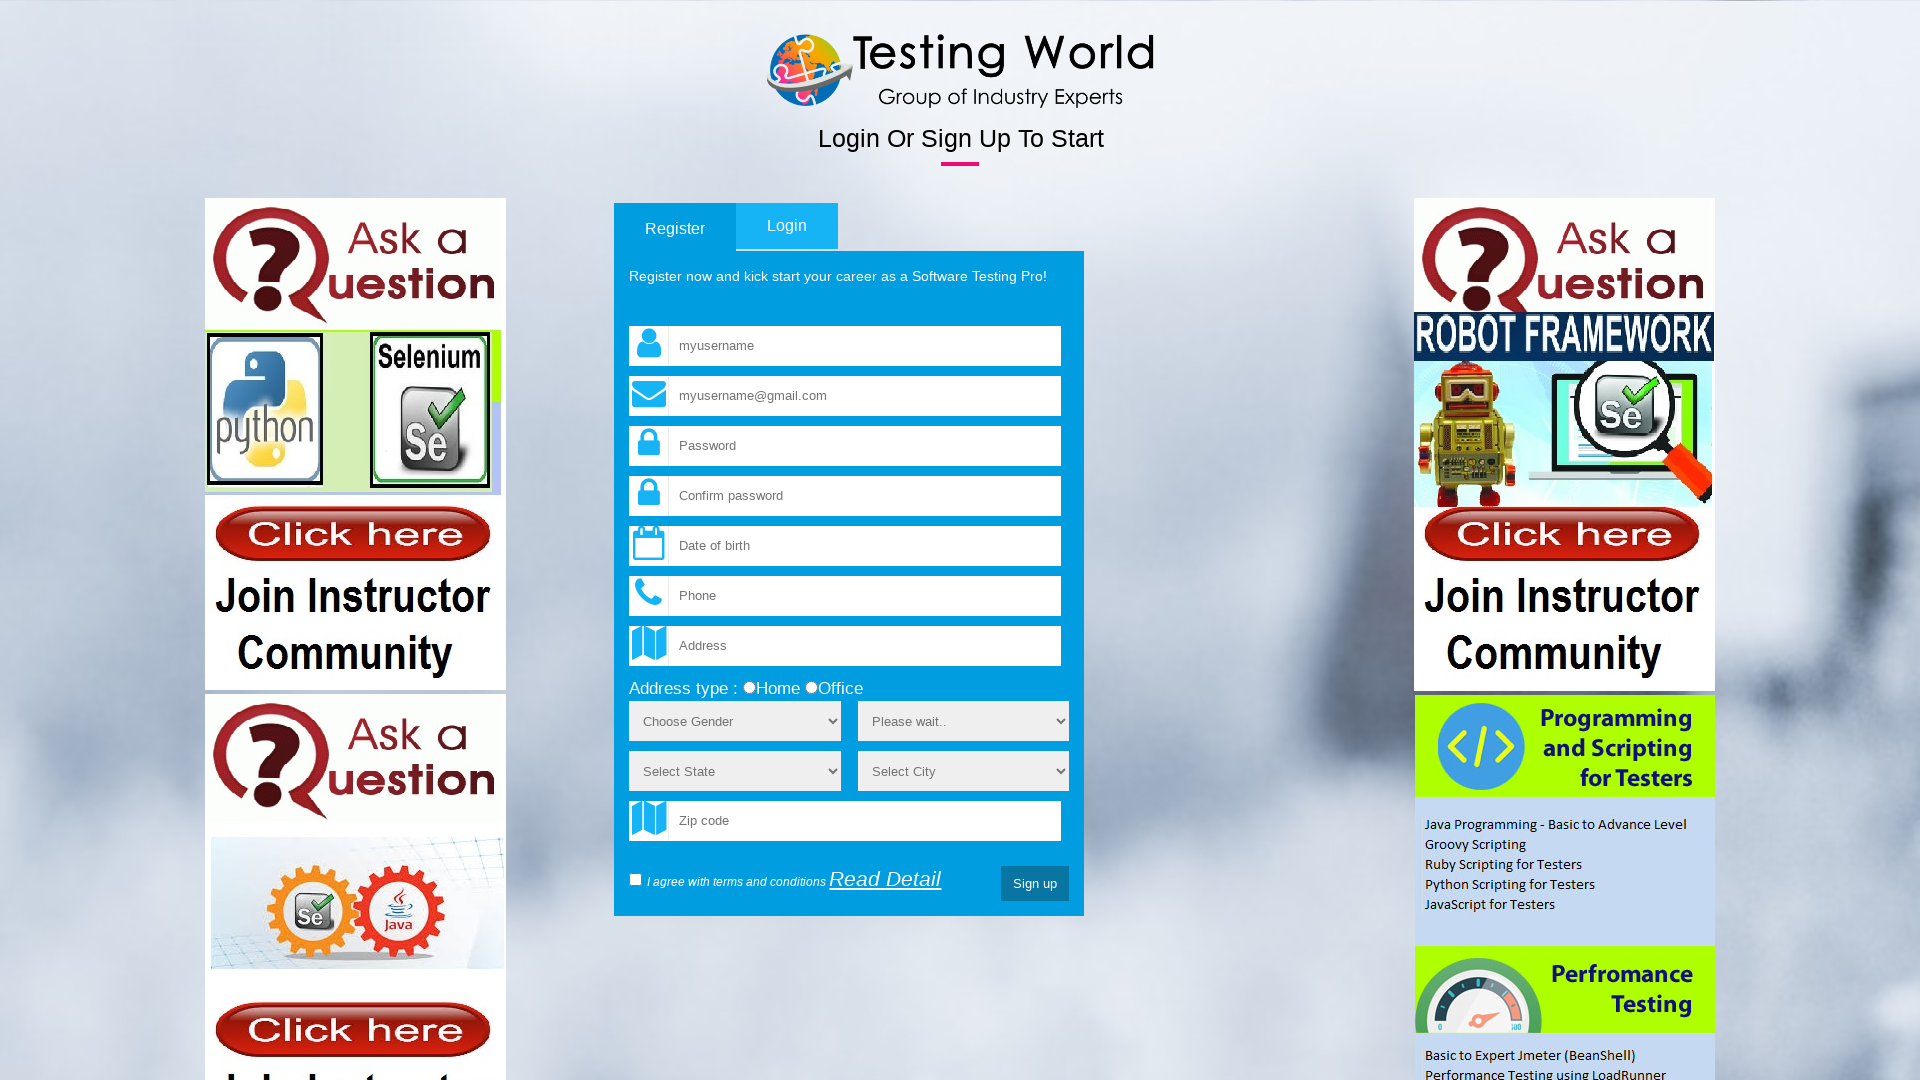

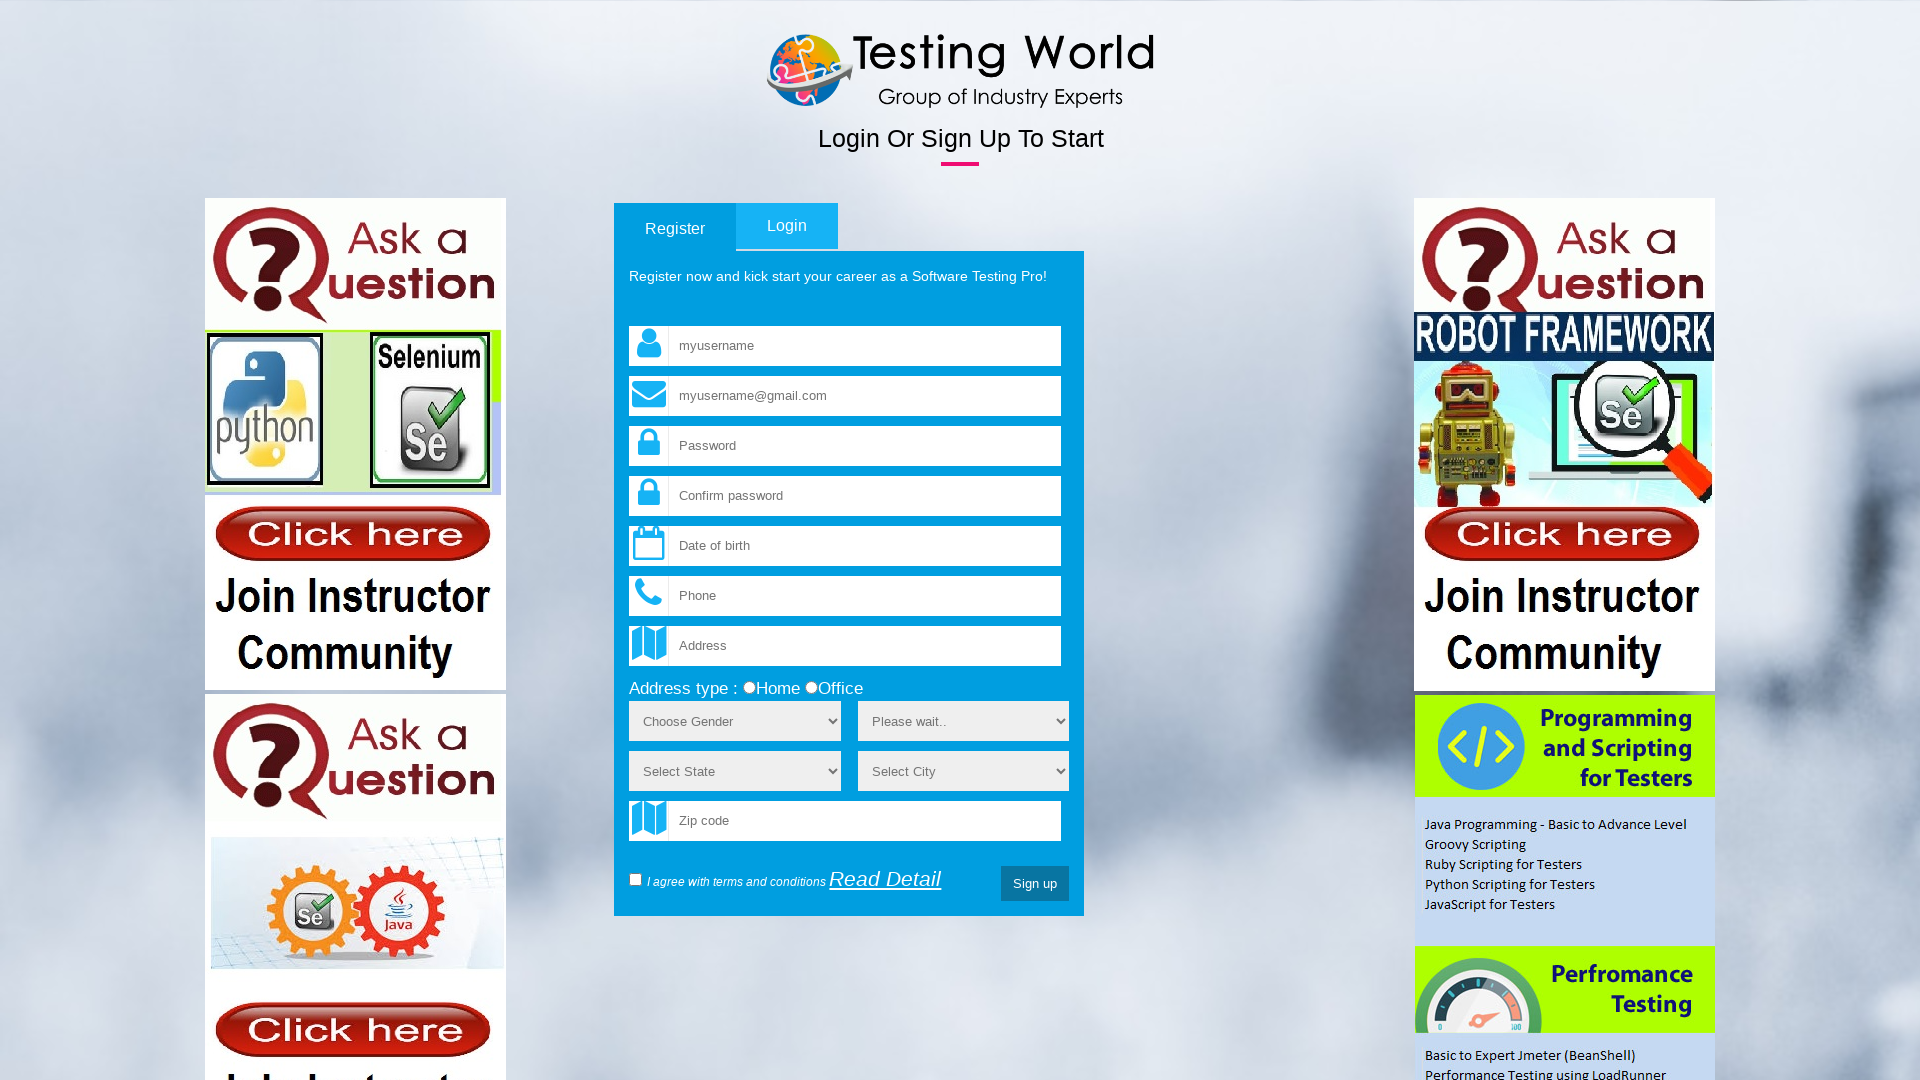